Tests checkbox functionality by verifying initial states (checkbox 1 unchecked, checkbox 2 checked), then clicking both to toggle their states and verifying the new states.

Starting URL: https://theinternet.przyklady.javastart.pl/checkboxes

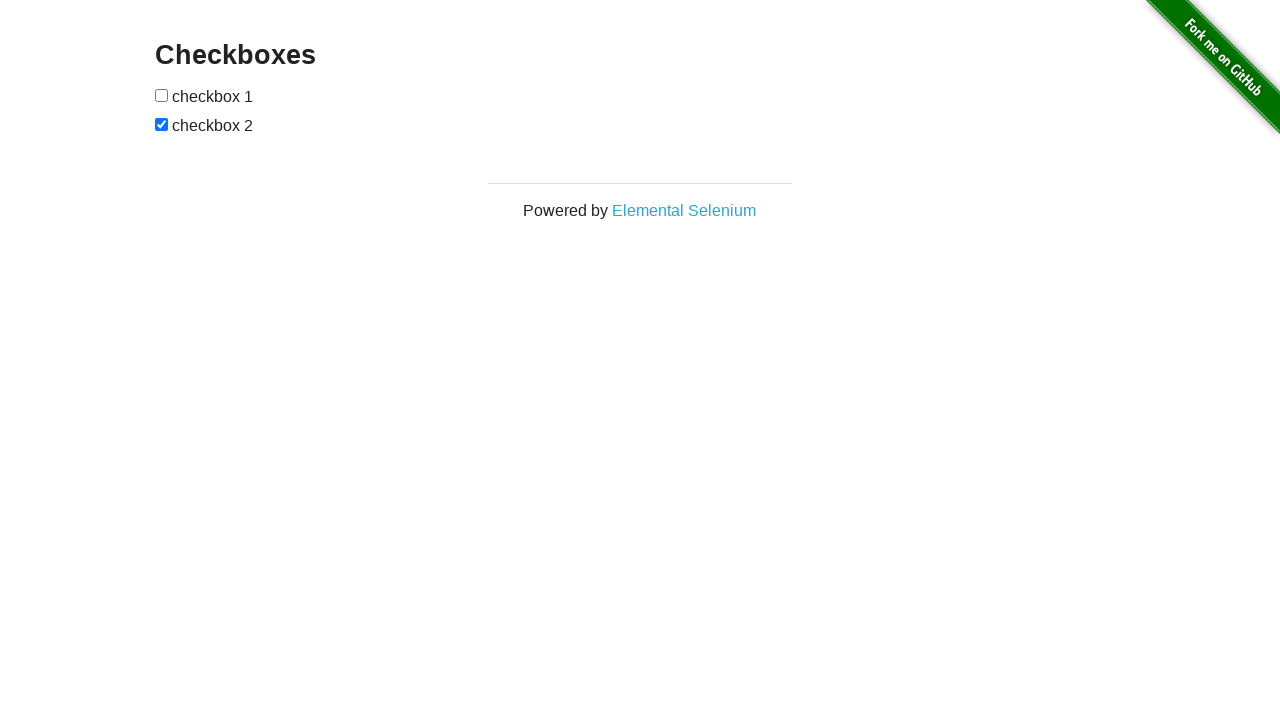

Navigated to checkboxes test page
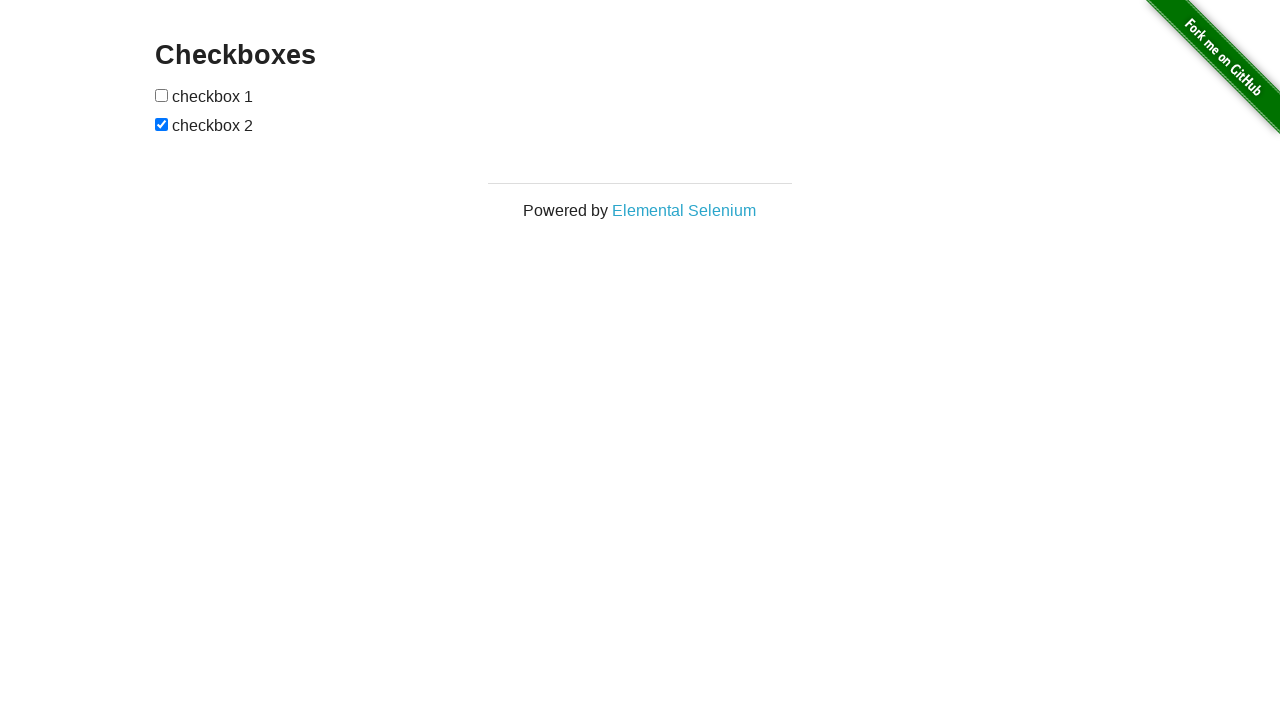

Located checkbox 1 element
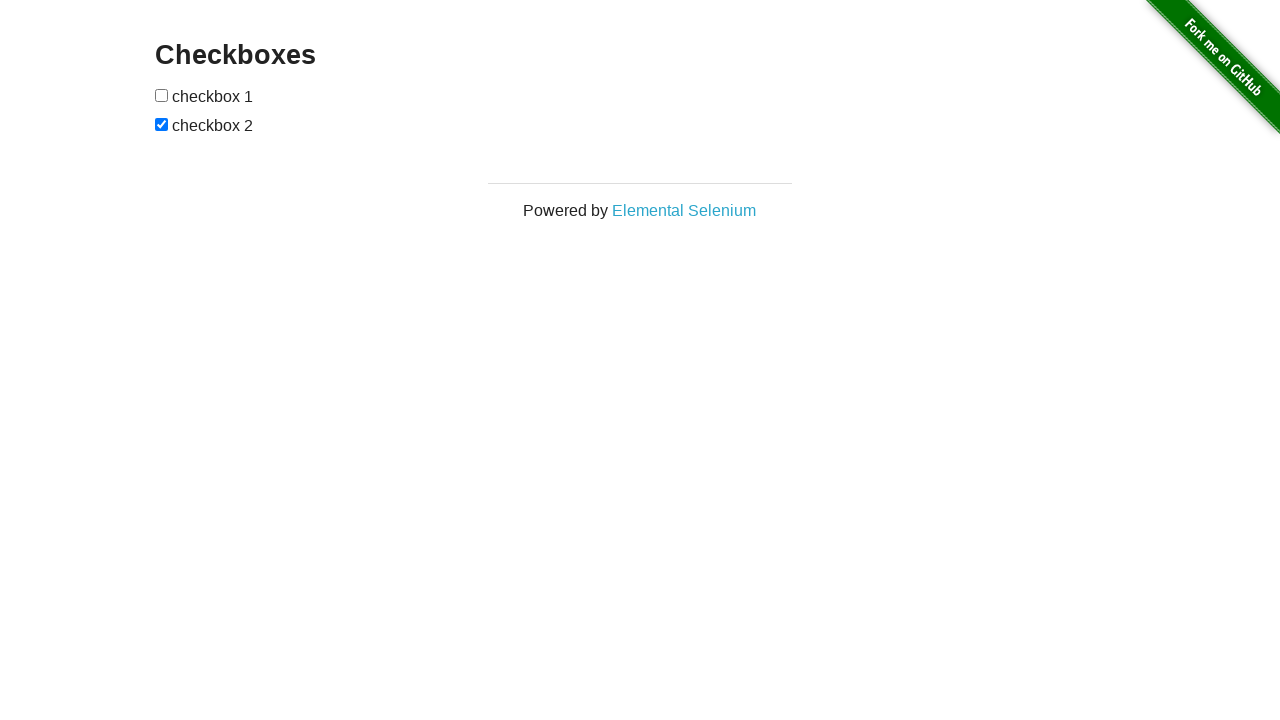

Located checkbox 2 element
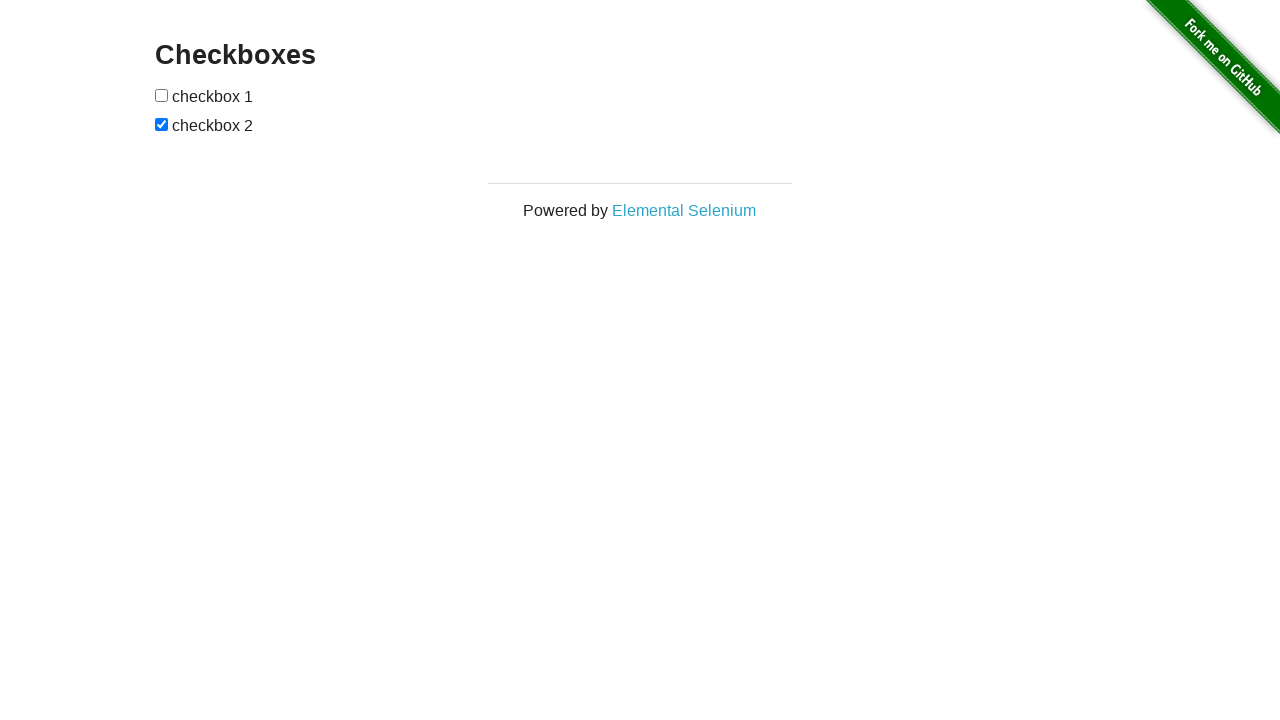

Verified checkbox 1 is unchecked initially
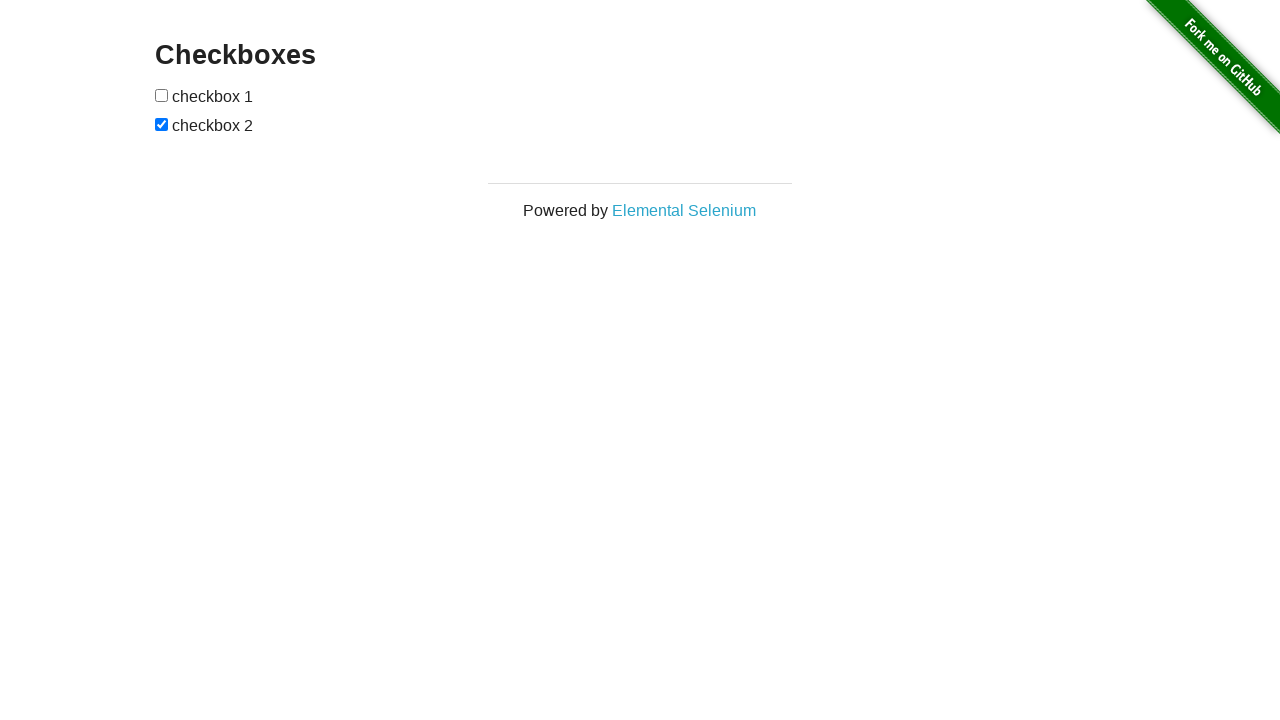

Verified checkbox 2 is checked initially
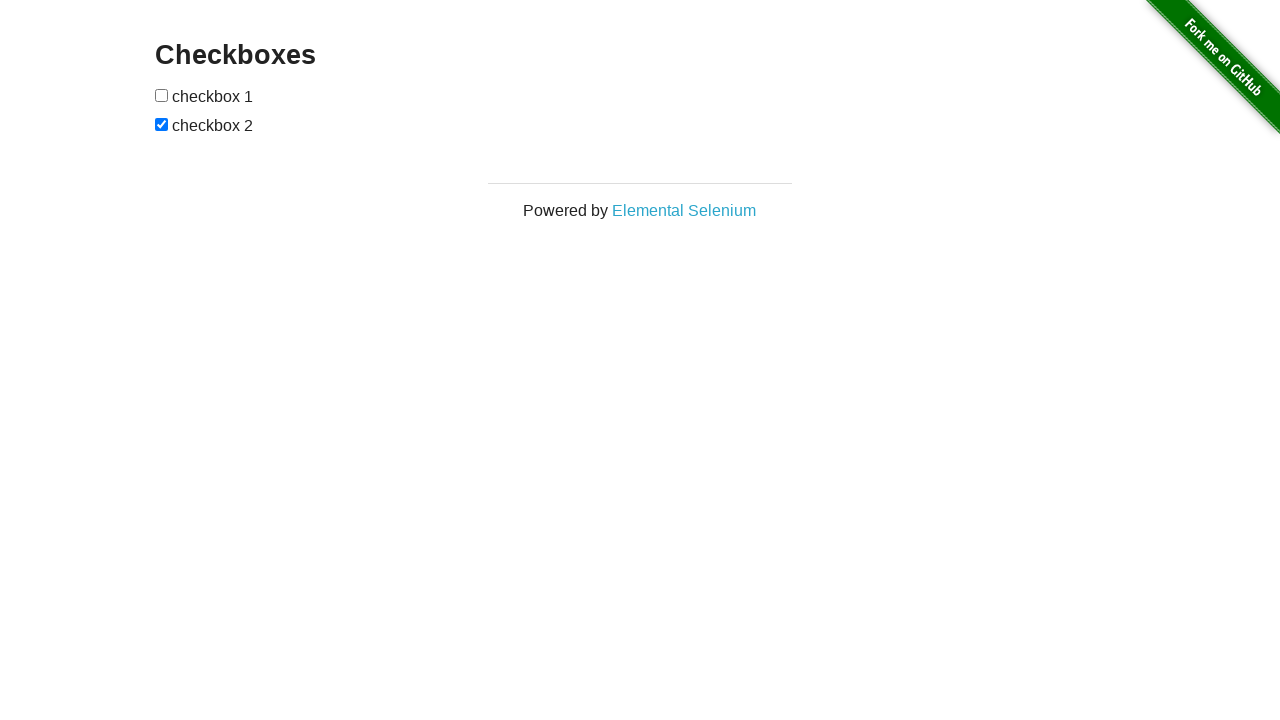

Clicked checkbox 1 to toggle it at (162, 95) on xpath=//*[@id='checkboxes']/input[1]
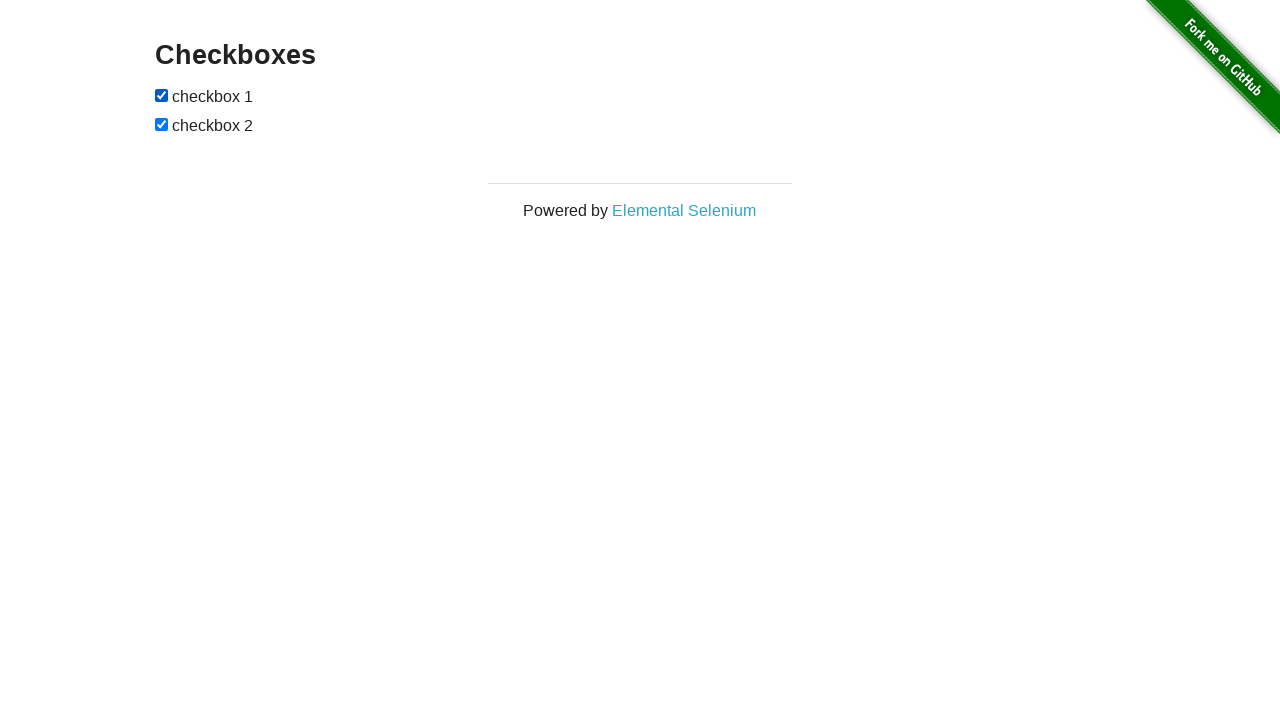

Clicked checkbox 2 to toggle it at (162, 124) on xpath=//*[@id='checkboxes']/input[2]
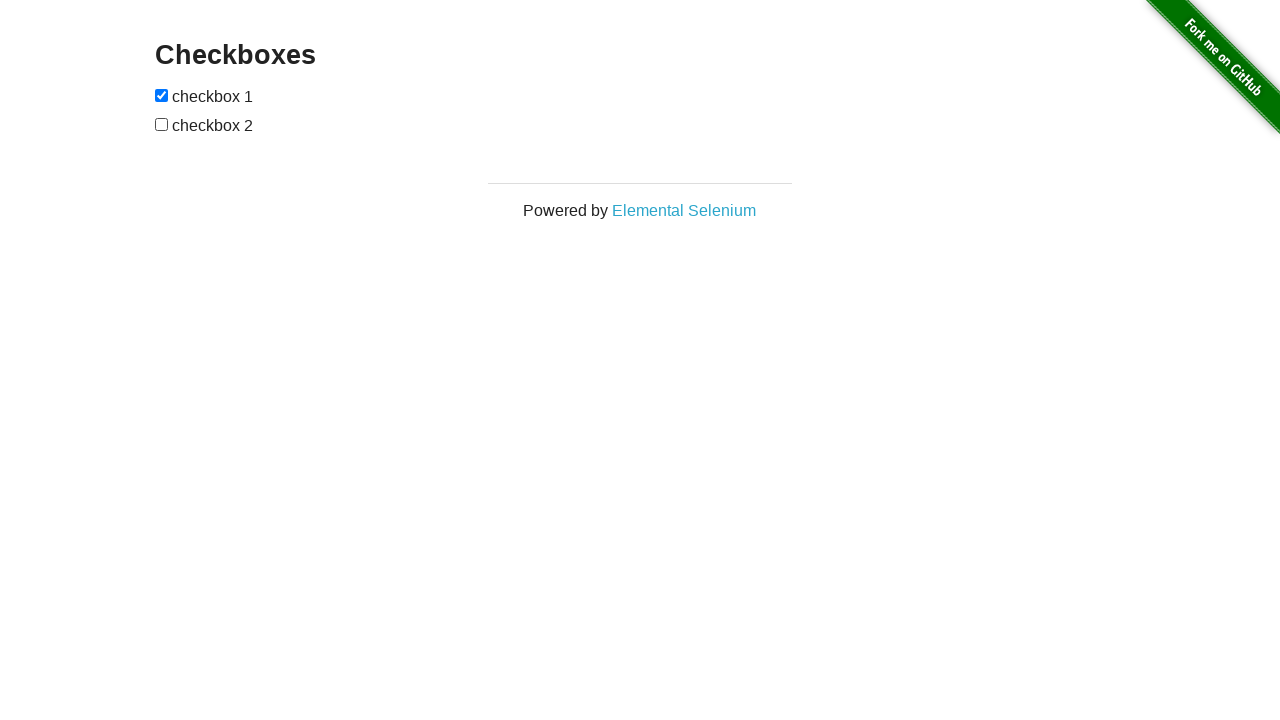

Verified checkbox 1 is now checked
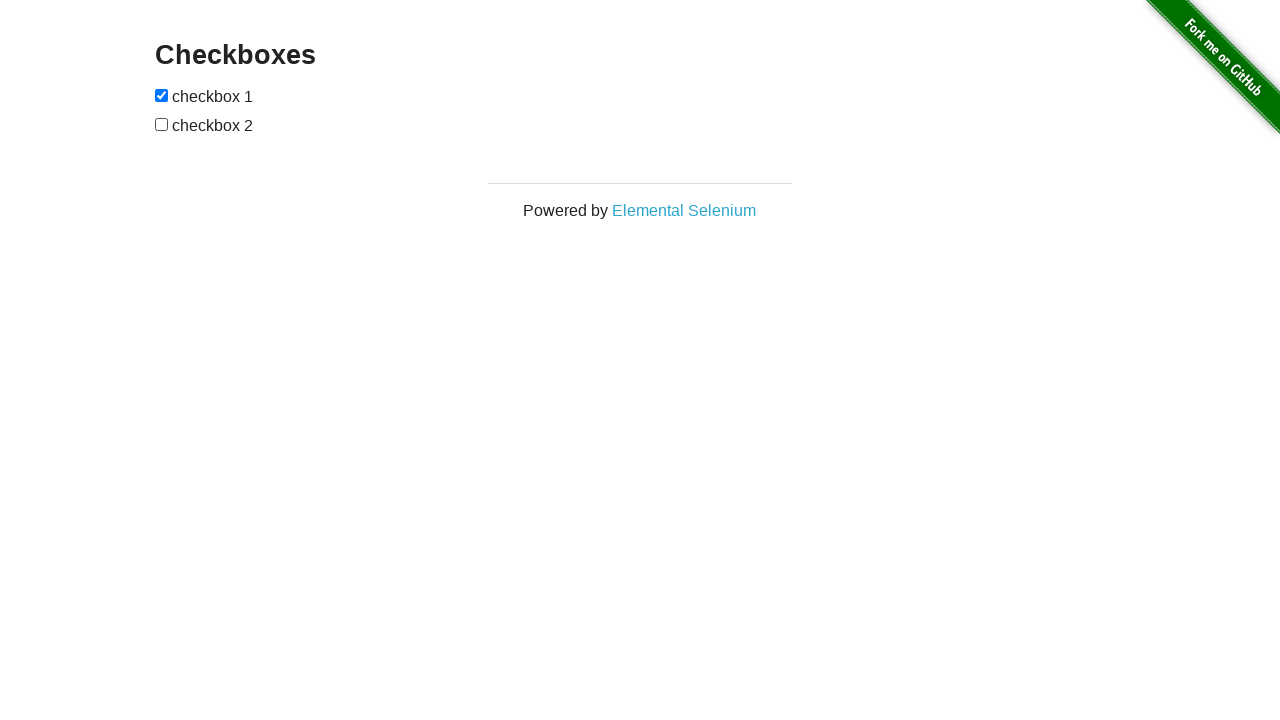

Verified checkbox 2 is now unchecked
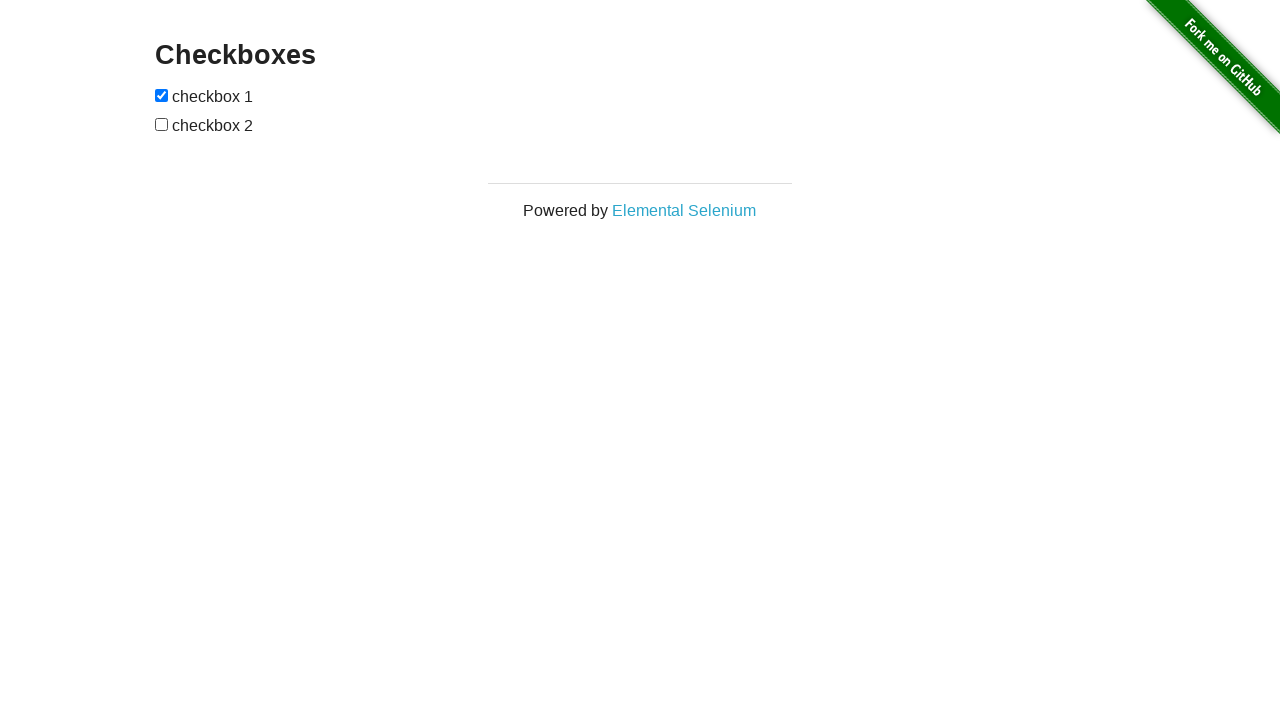

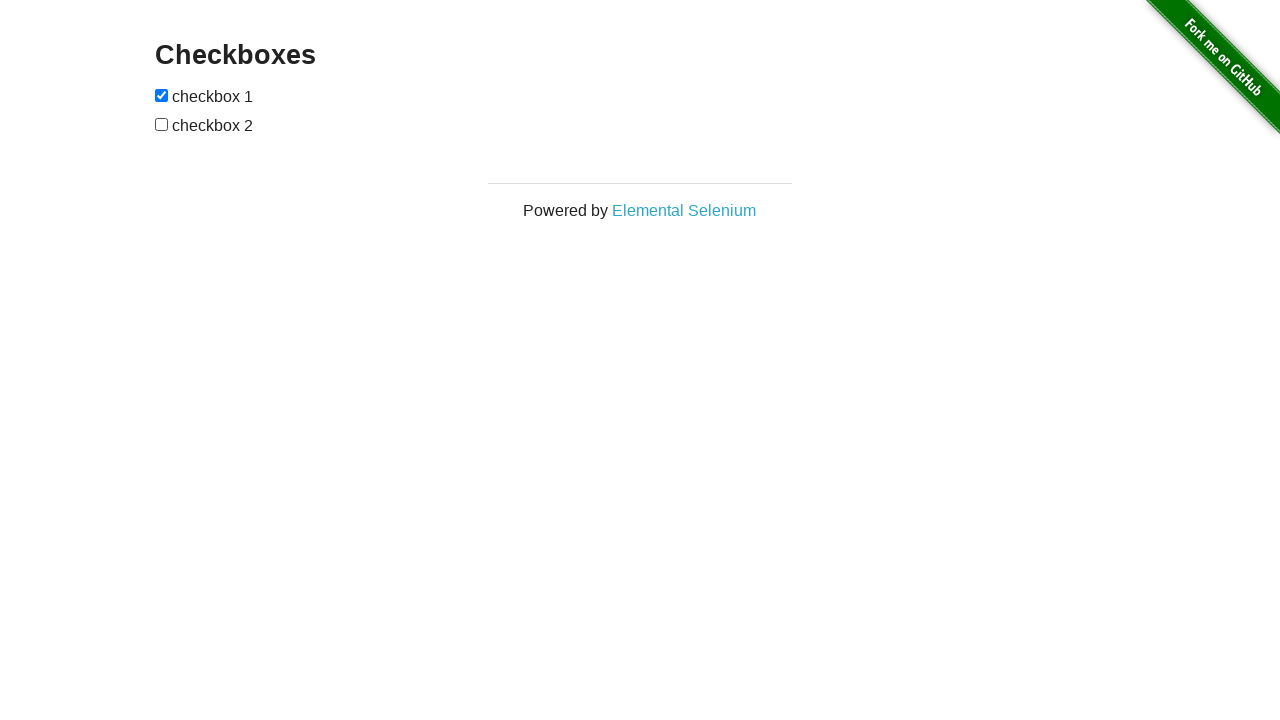